Tests input functionality by navigating to the inputs page and filling a number input field.

Starting URL: https://practice.cydeo.com/

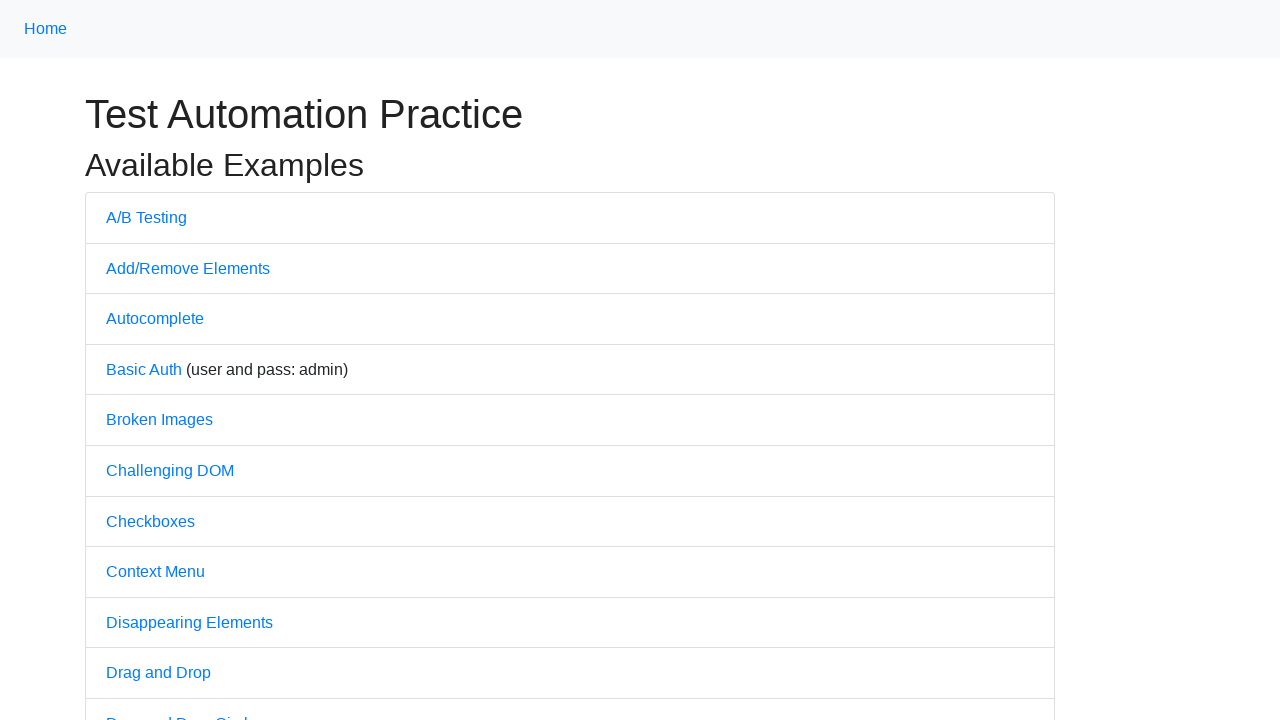

Set viewport size to 700x300
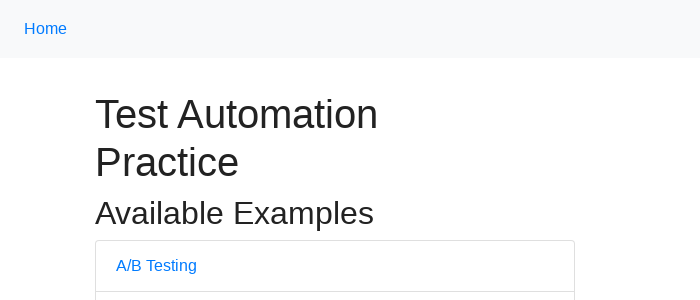

Located inputs link
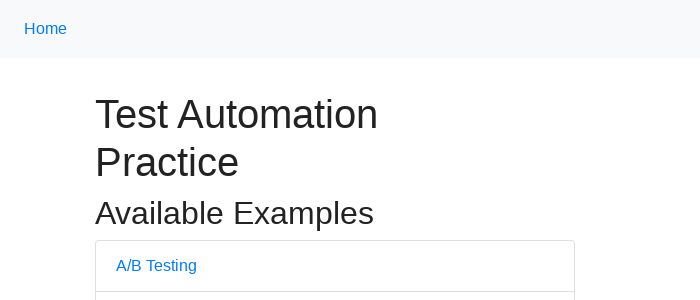

Scrolled inputs link into view
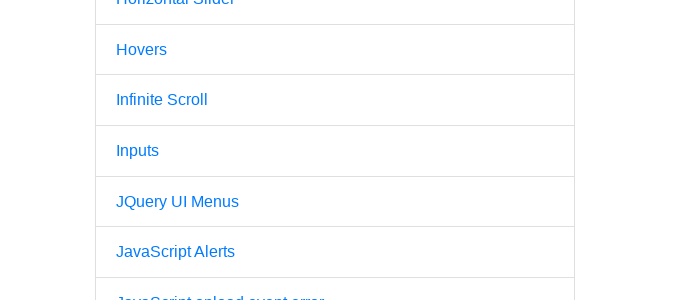

Clicked on inputs link to navigate to inputs page at (138, 151) on a[href='/inputs']
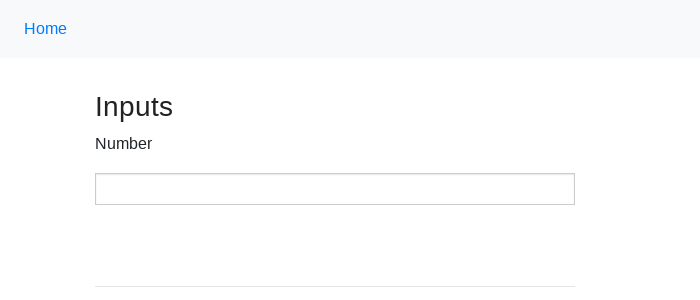

Located number input field
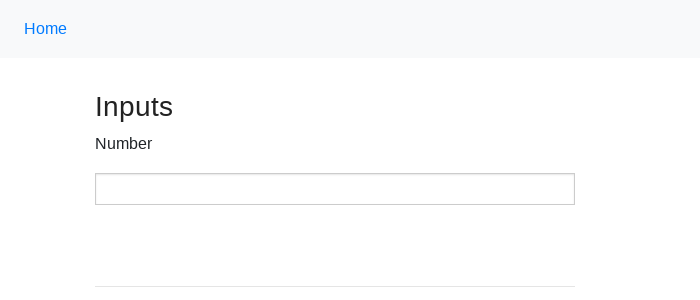

Filled number input field with value '123' on input[type='number']
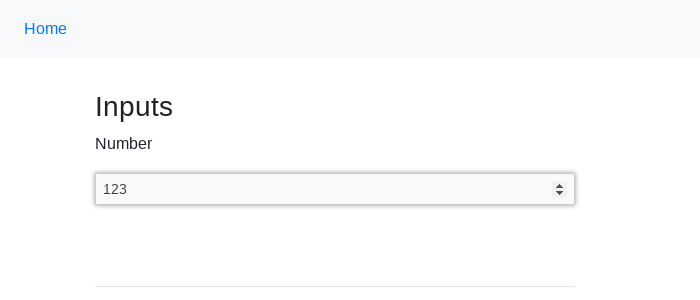

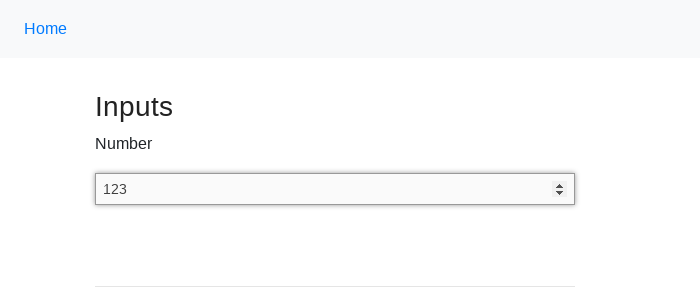